Tests dropdown selection functionality by selecting options using three different methods: by index, by value, and by visible text on a practice automation page.

Starting URL: https://rahulshettyacademy.com/AutomationPractice/

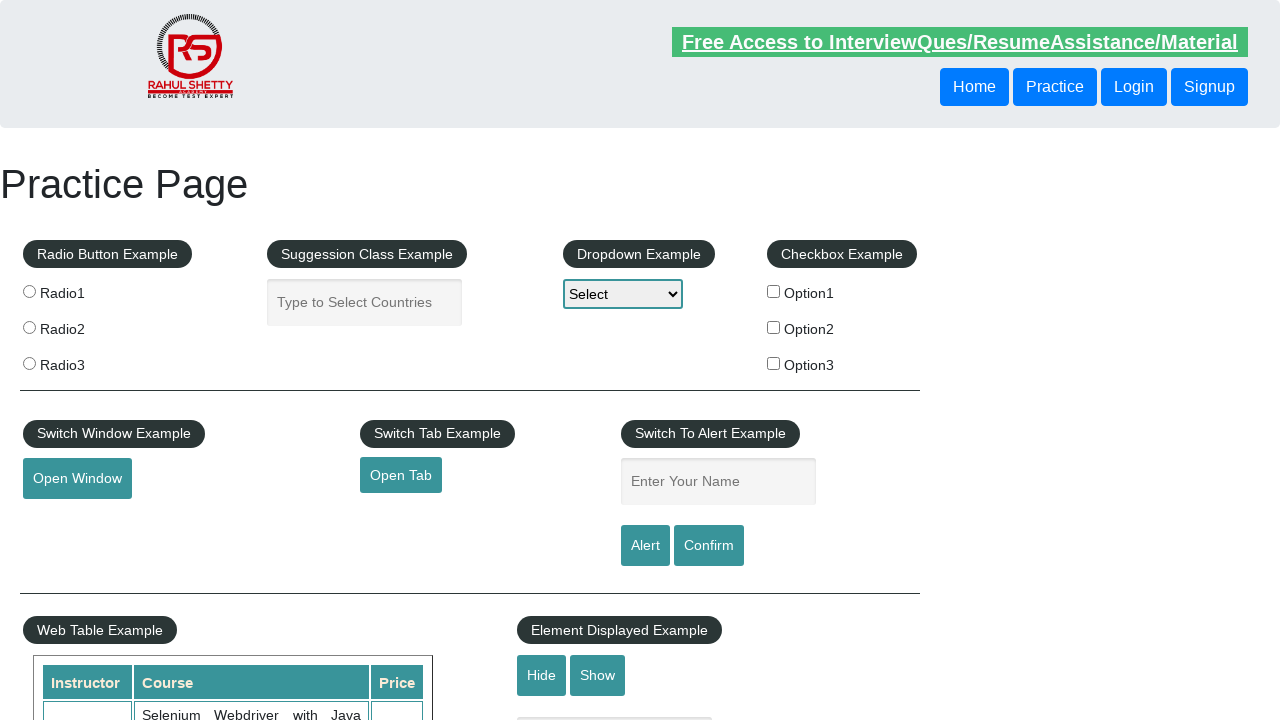

Located dropdown element with id 'dropdown-class-example'
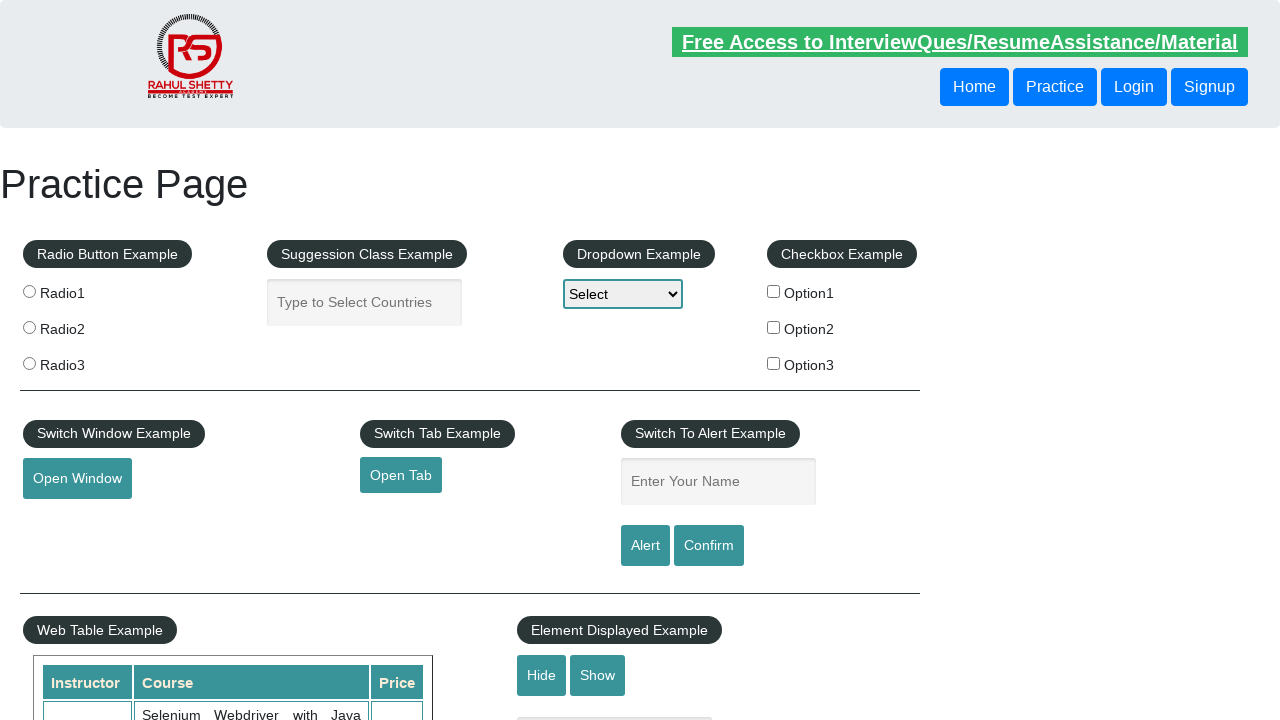

Selected dropdown option by index 1 (Option1) on #dropdown-class-example
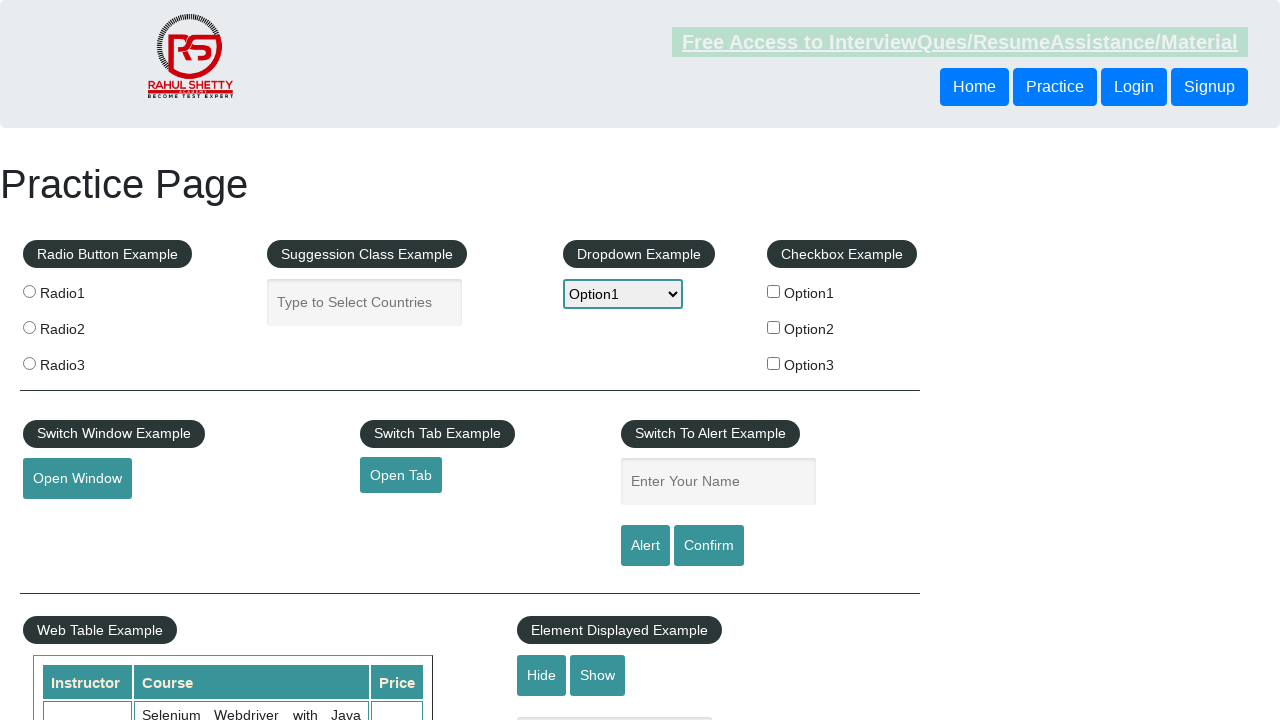

Waited 1000ms to observe the selection
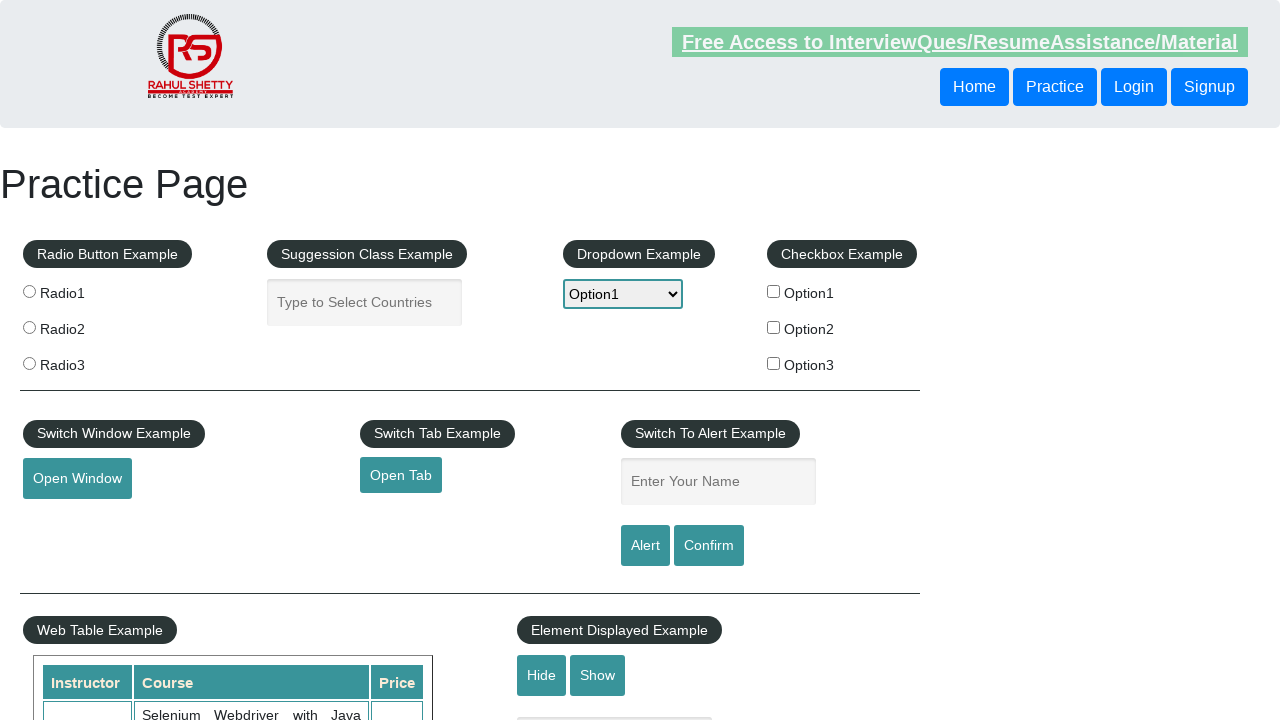

Selected dropdown option by value 'option2' on #dropdown-class-example
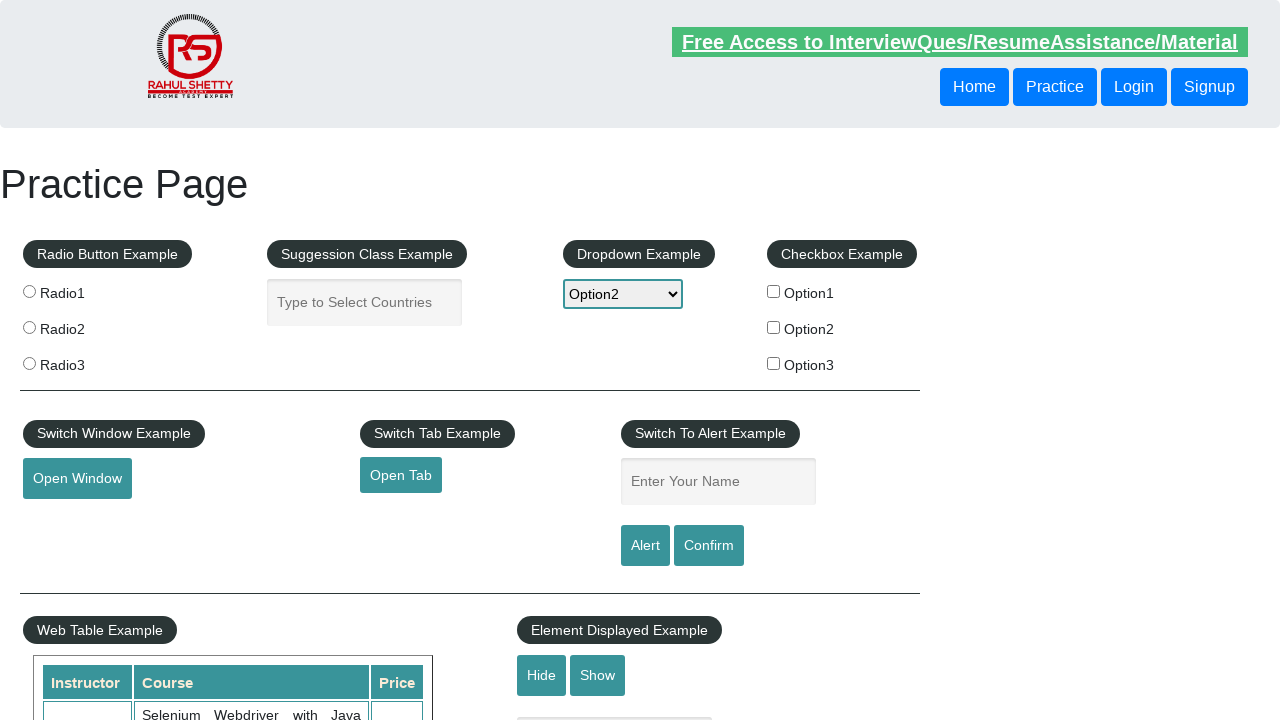

Waited 1000ms to observe the selection
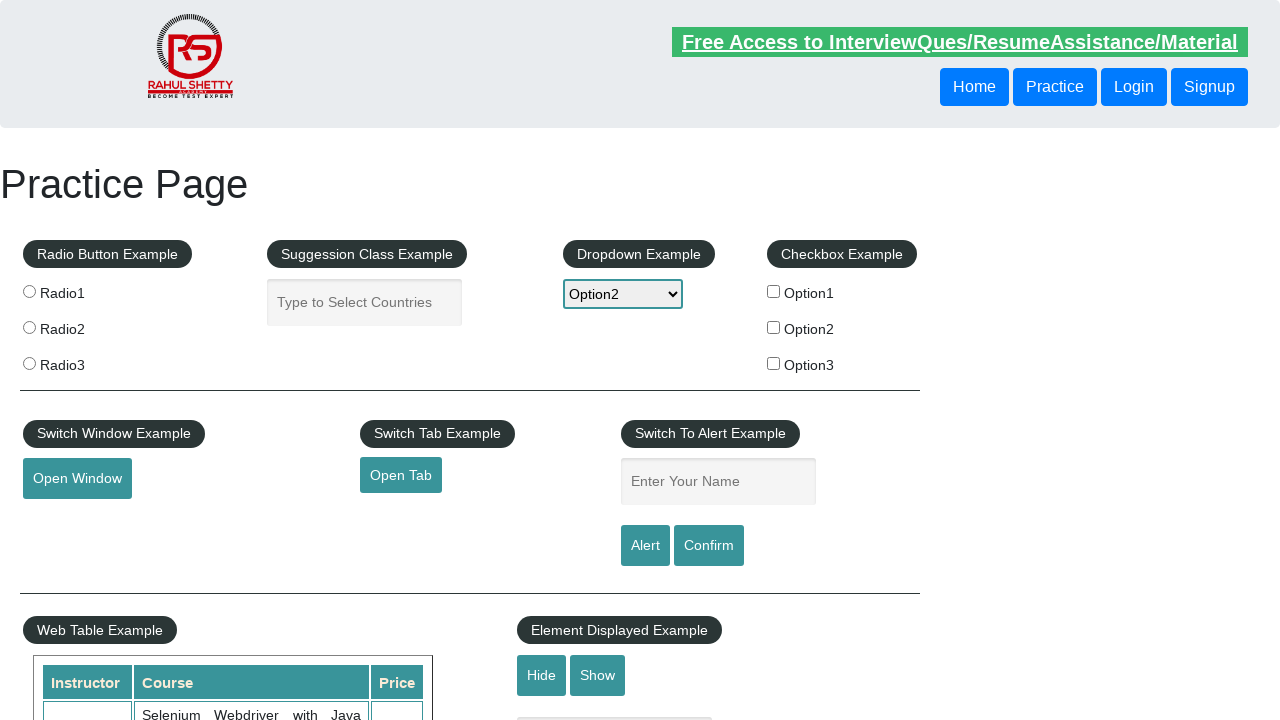

Selected dropdown option by visible text 'Option3' on #dropdown-class-example
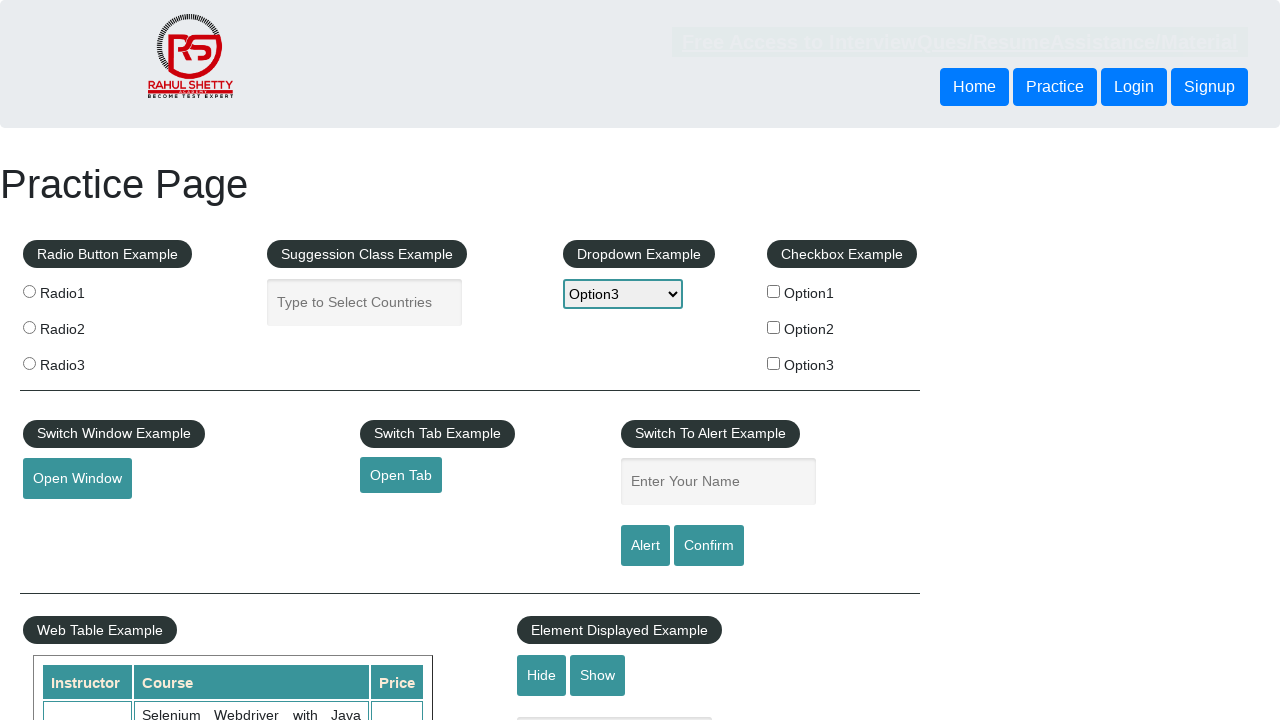

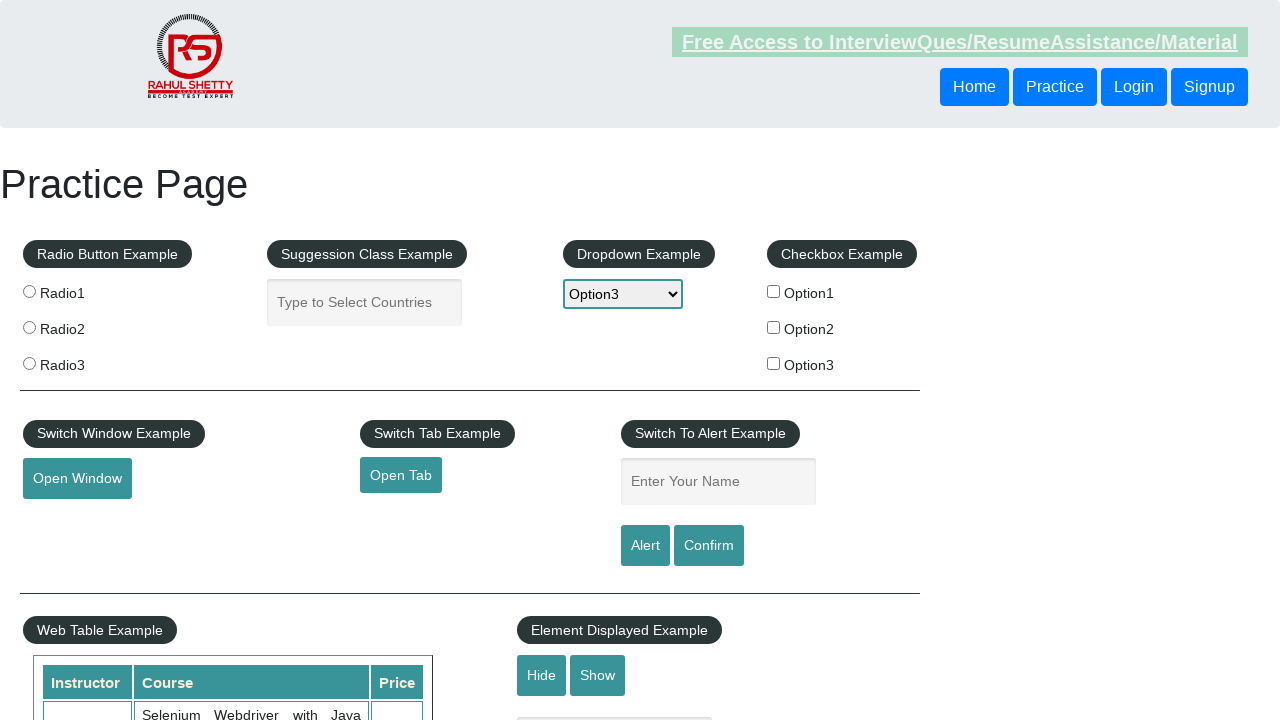